Completes a math puzzle challenge by extracting a hidden value from an element attribute, calculating the answer using a logarithmic formula, filling in the result, selecting required checkboxes, and submitting the form.

Starting URL: http://suninjuly.github.io/get_attribute.html

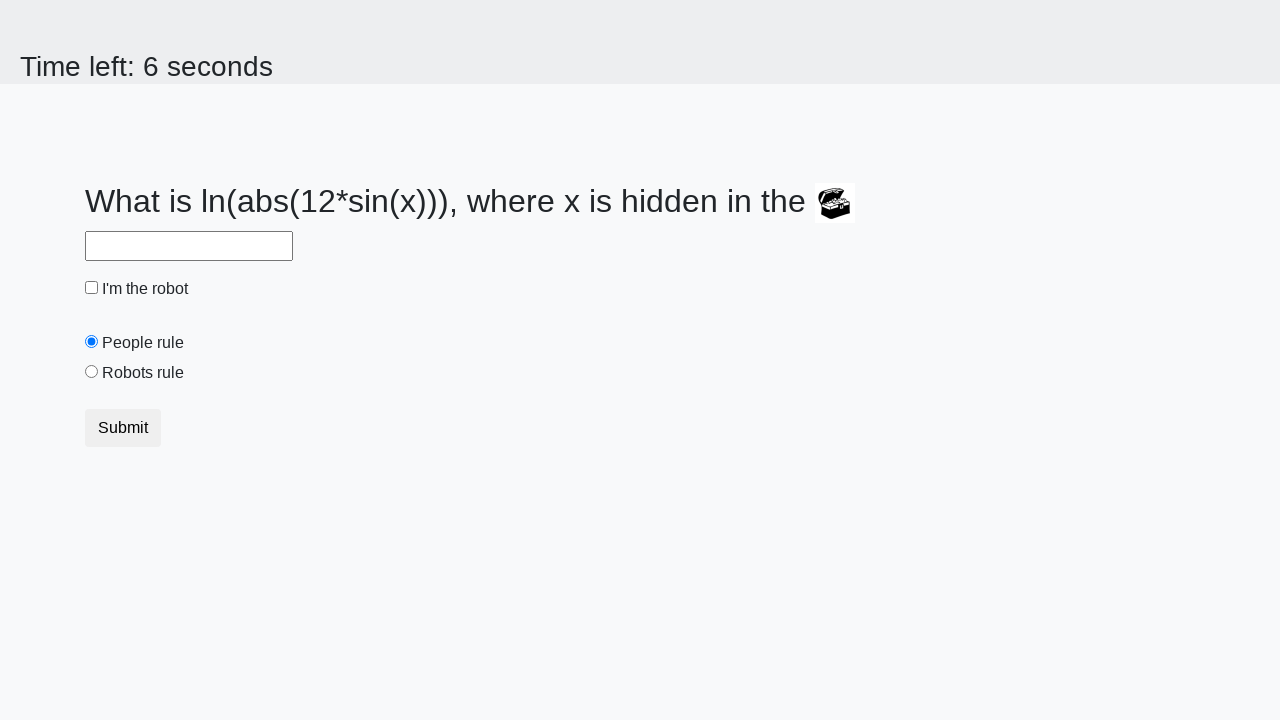

Located the treasure element
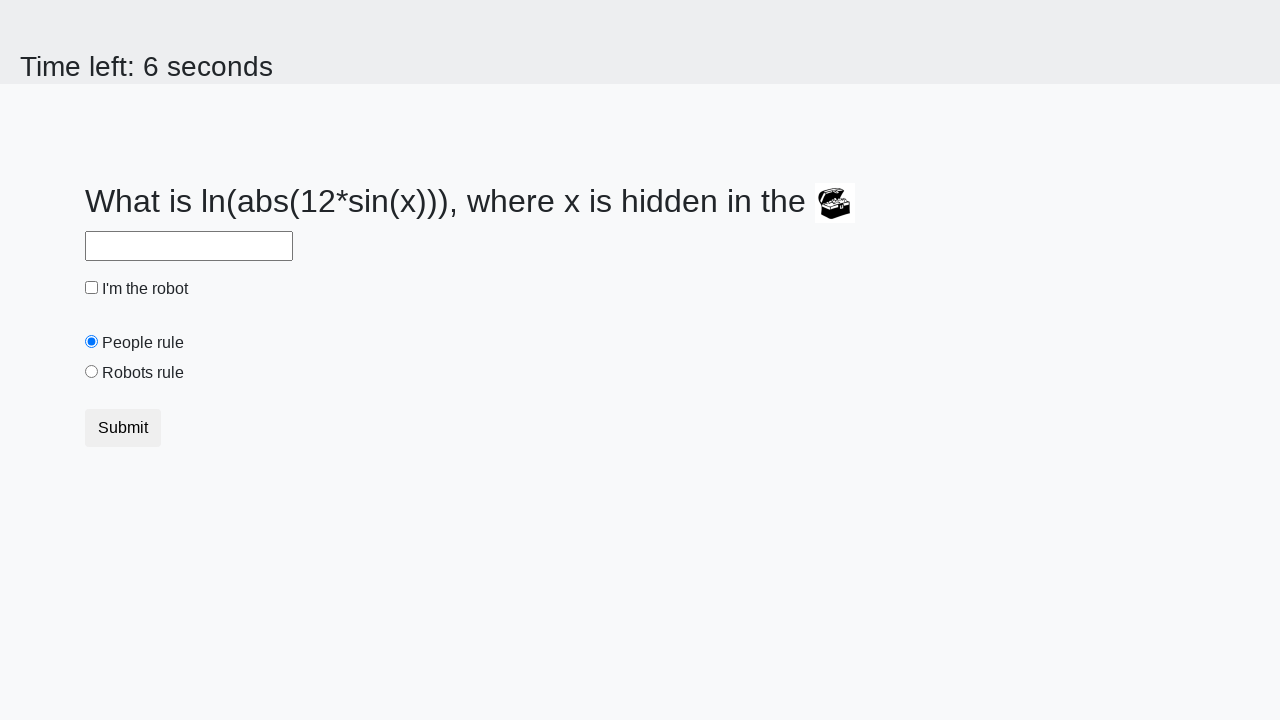

Extracted hidden value from treasure element's valuex attribute
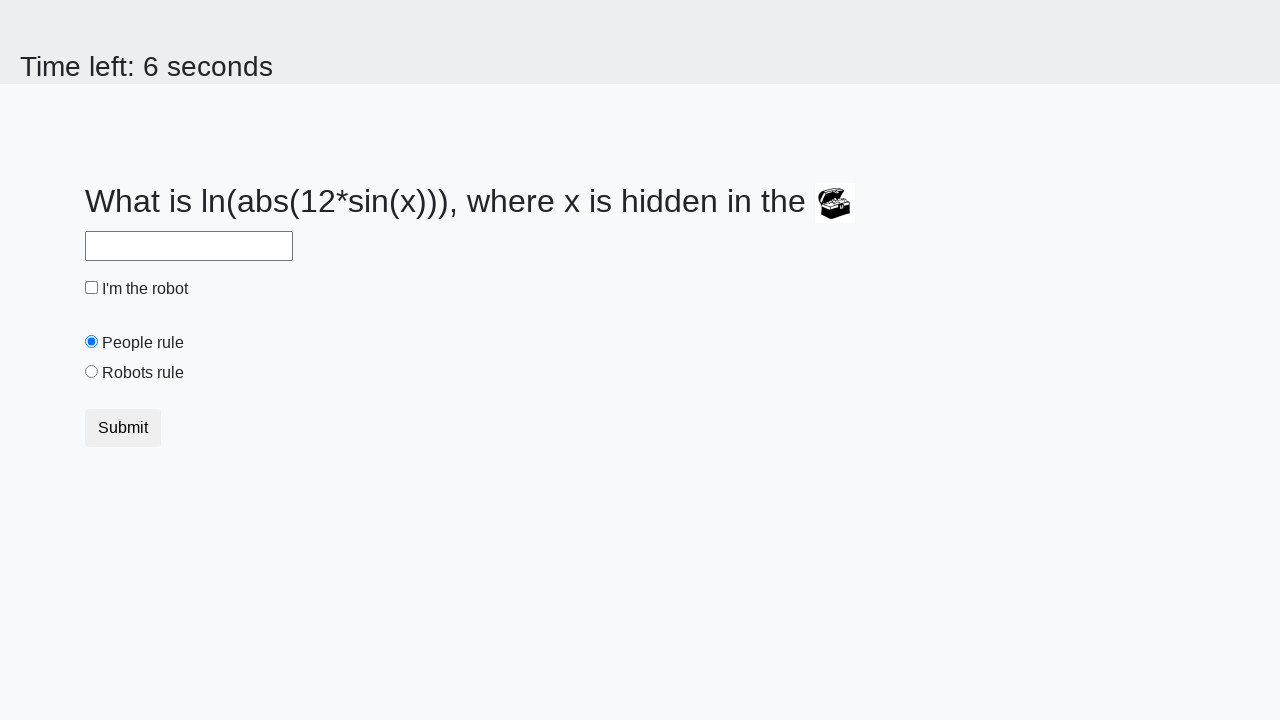

Calculated the answer using logarithmic formula: log(abs(12*sin(x)))
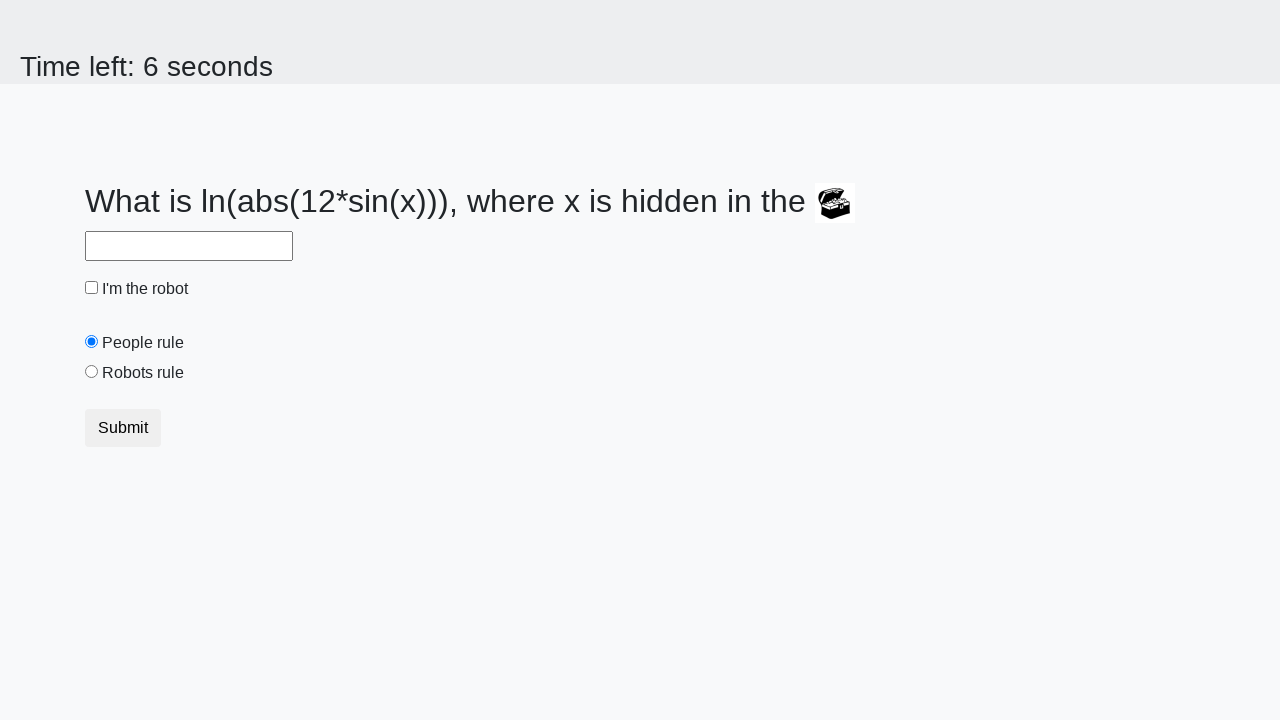

Filled in the calculated answer in the answer field on #answer
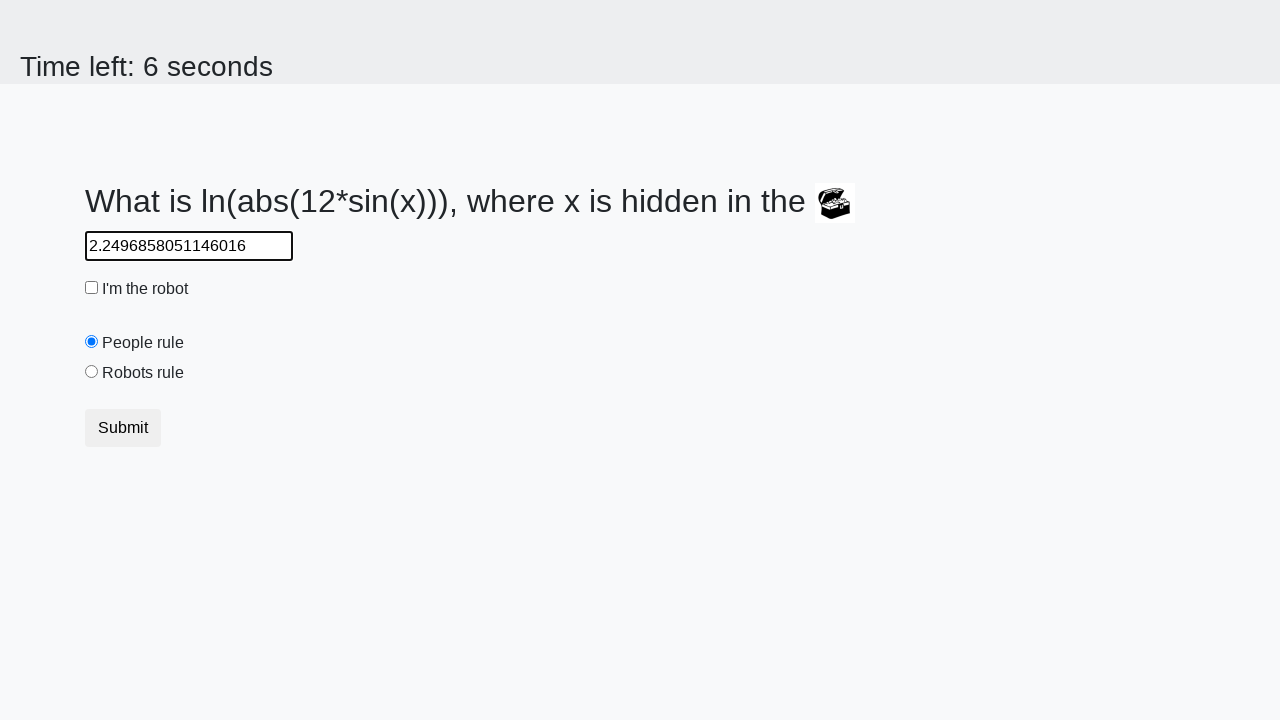

Checked the 'Robots Rule' checkbox at (92, 372) on #robotsRule
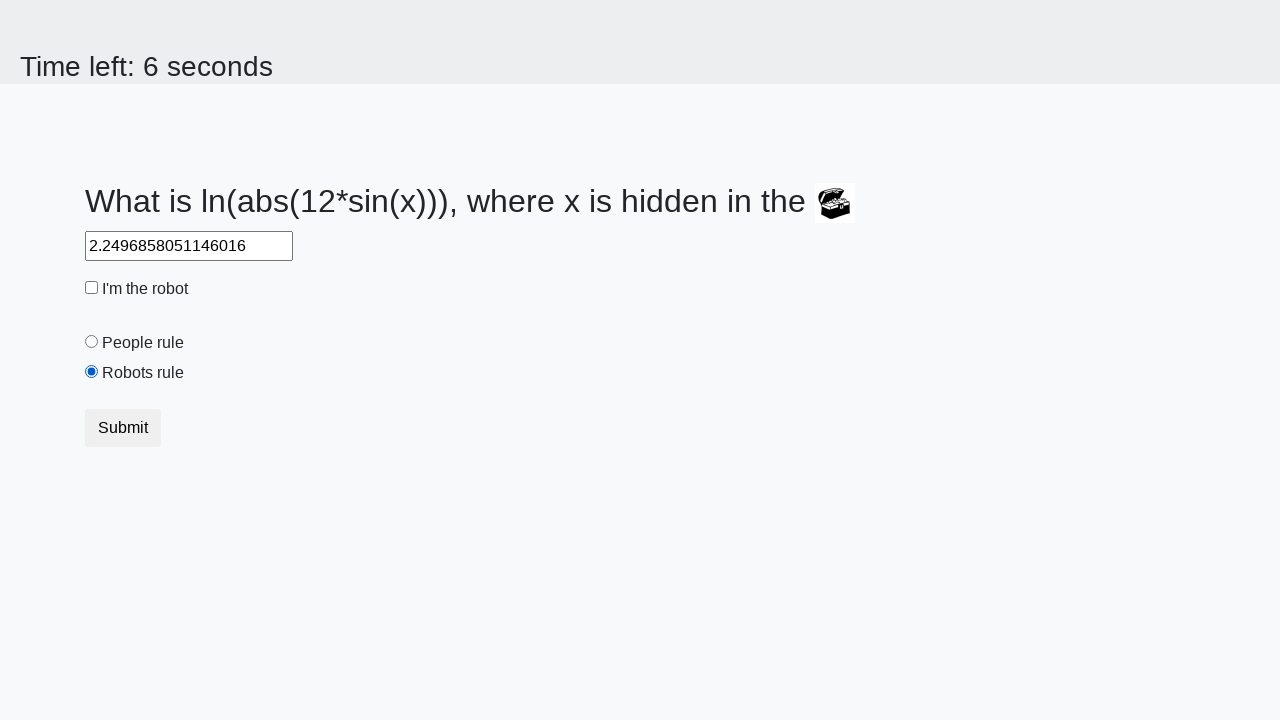

Checked the robot checkbox at (92, 288) on #robotCheckbox
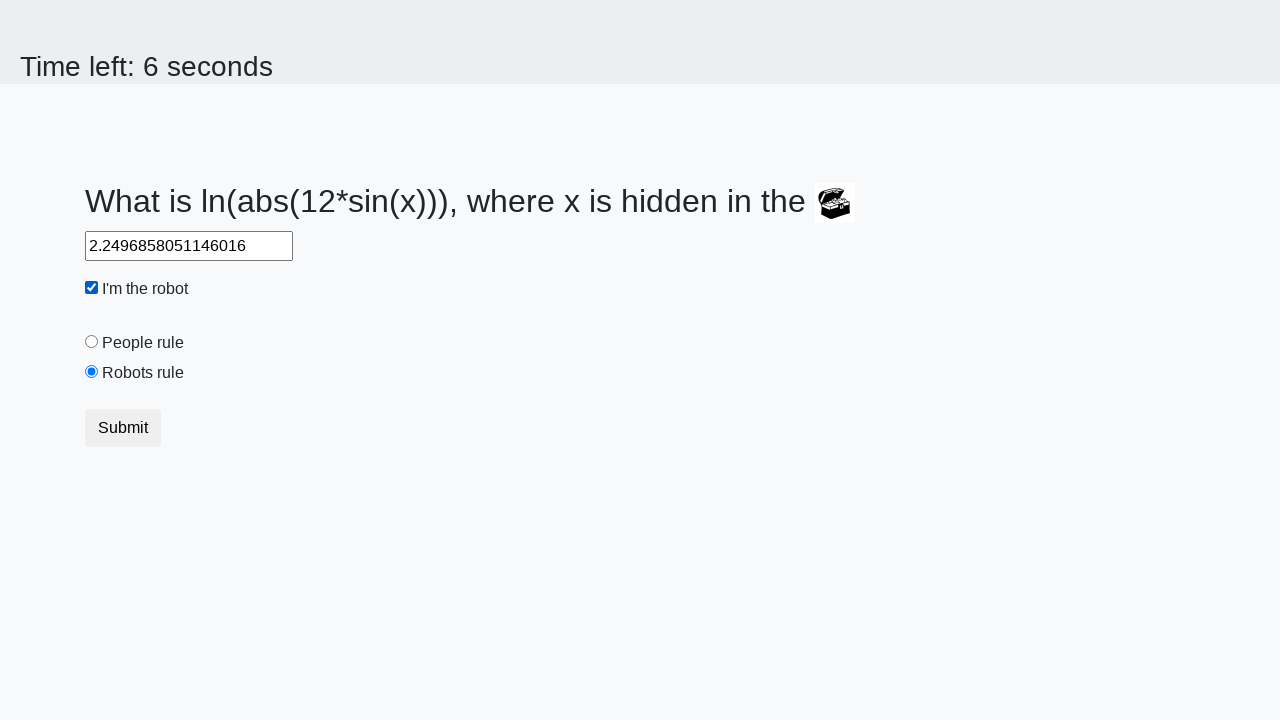

Submitted the form by clicking the submit button at (123, 428) on .btn
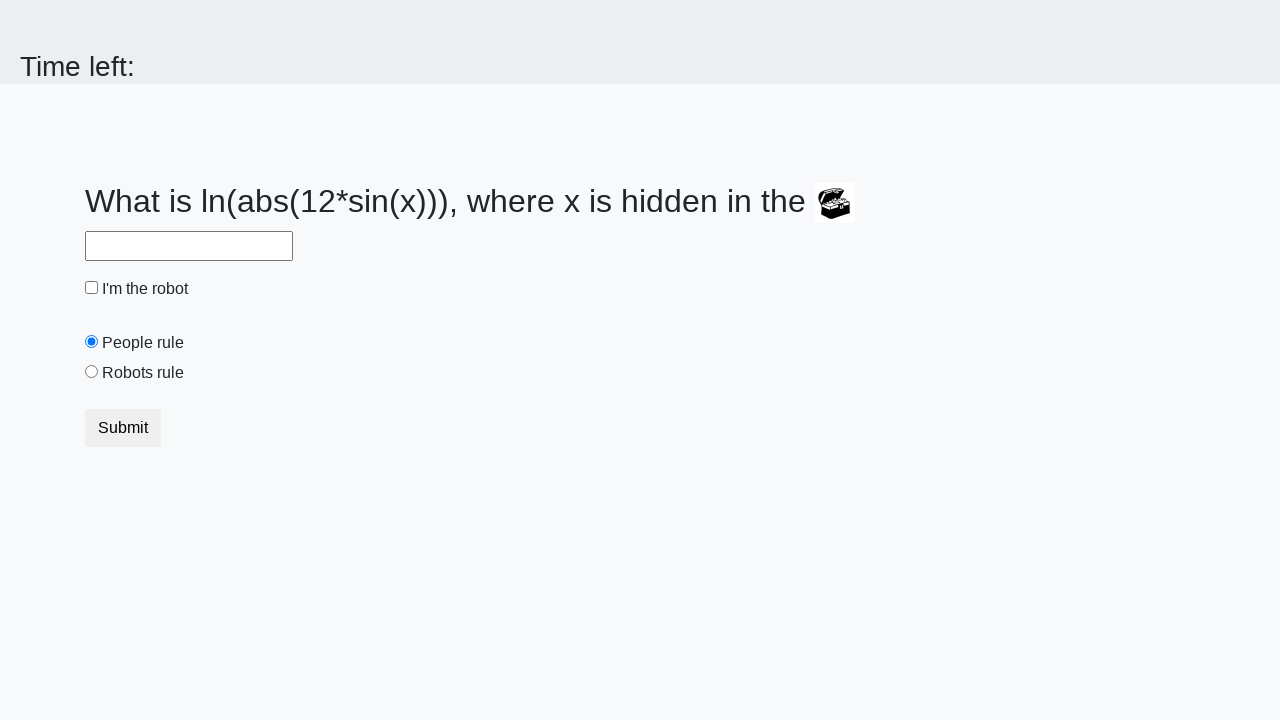

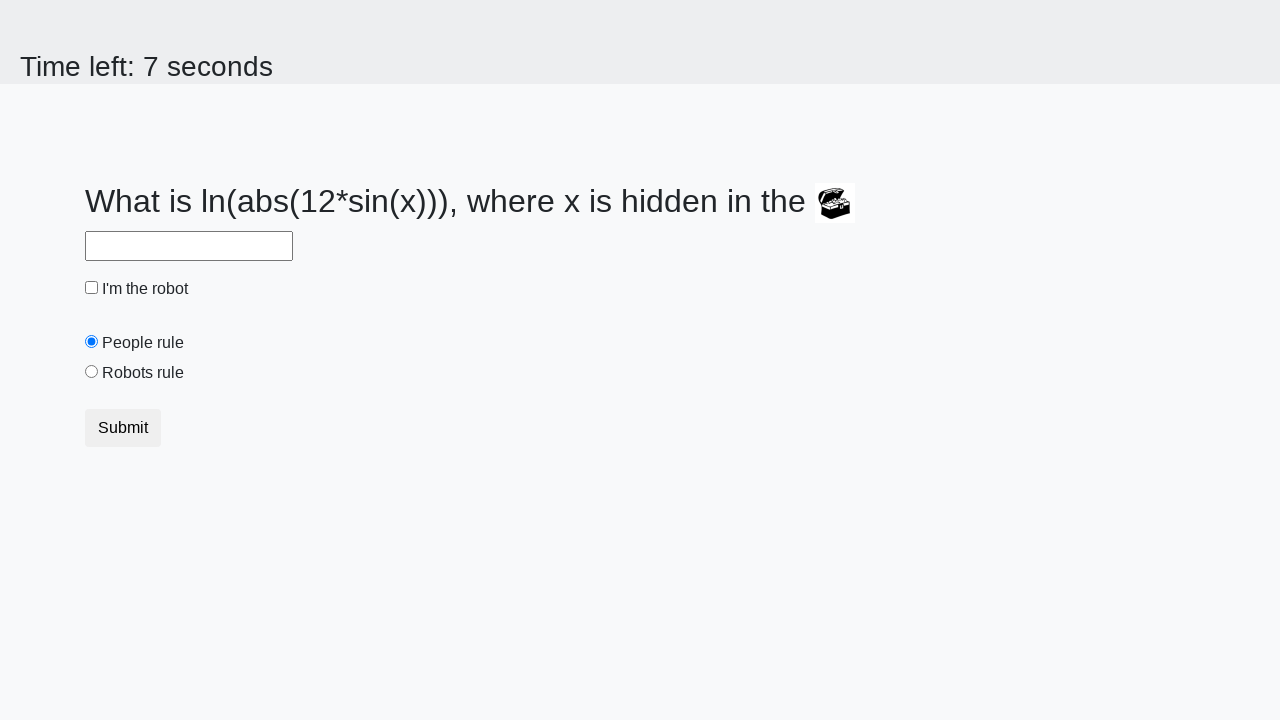